Tests keyboard interactions including typing text, selecting text with Shift+Arrow keys, deleting selected text with Backspace, and typing replacement text in an input field.

Starting URL: https://the-internet.herokuapp.com/key_presses

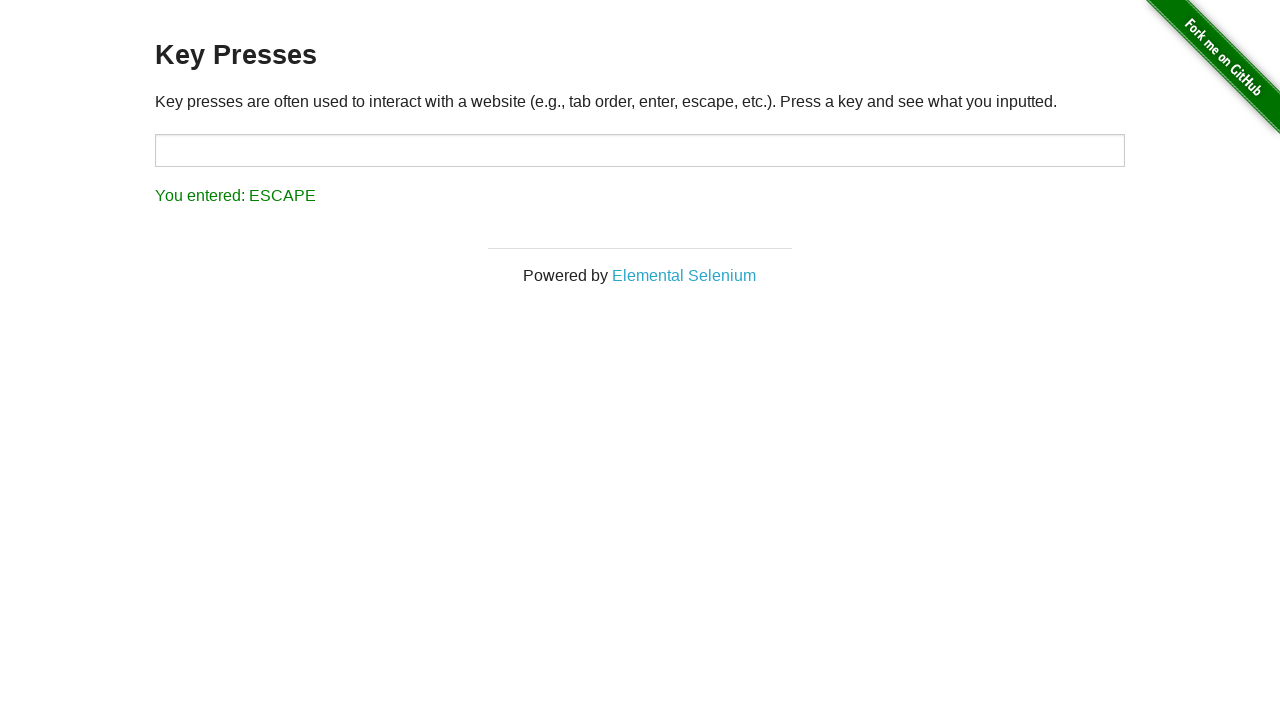

Clicked on the input field to focus it at (640, 150) on input
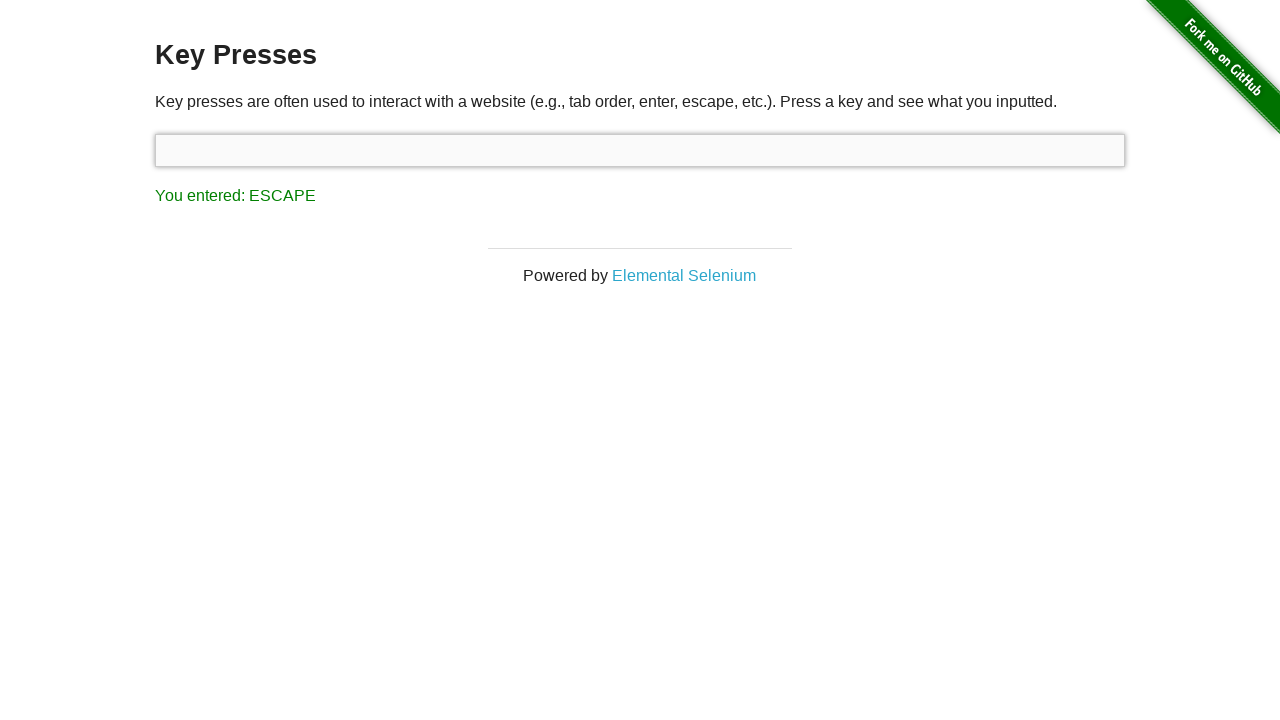

Typed initial text 'one does not simply exit vim'
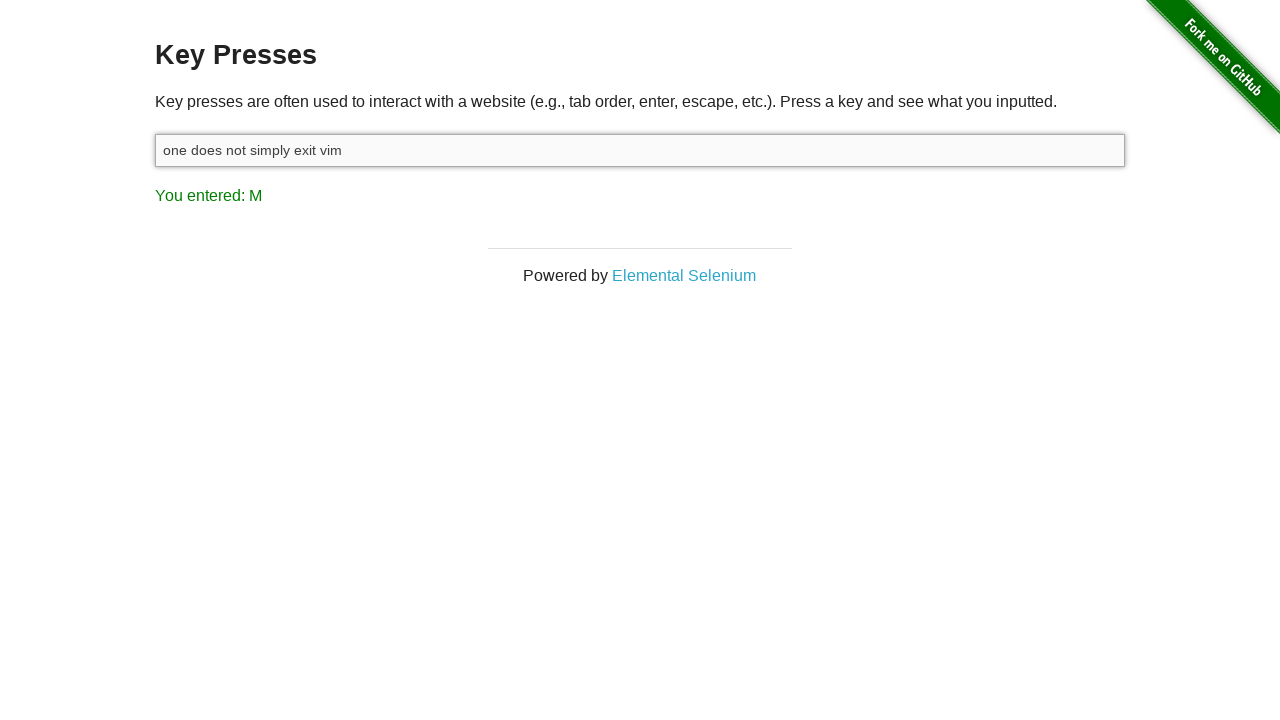

Pressed Shift key down to start text selection
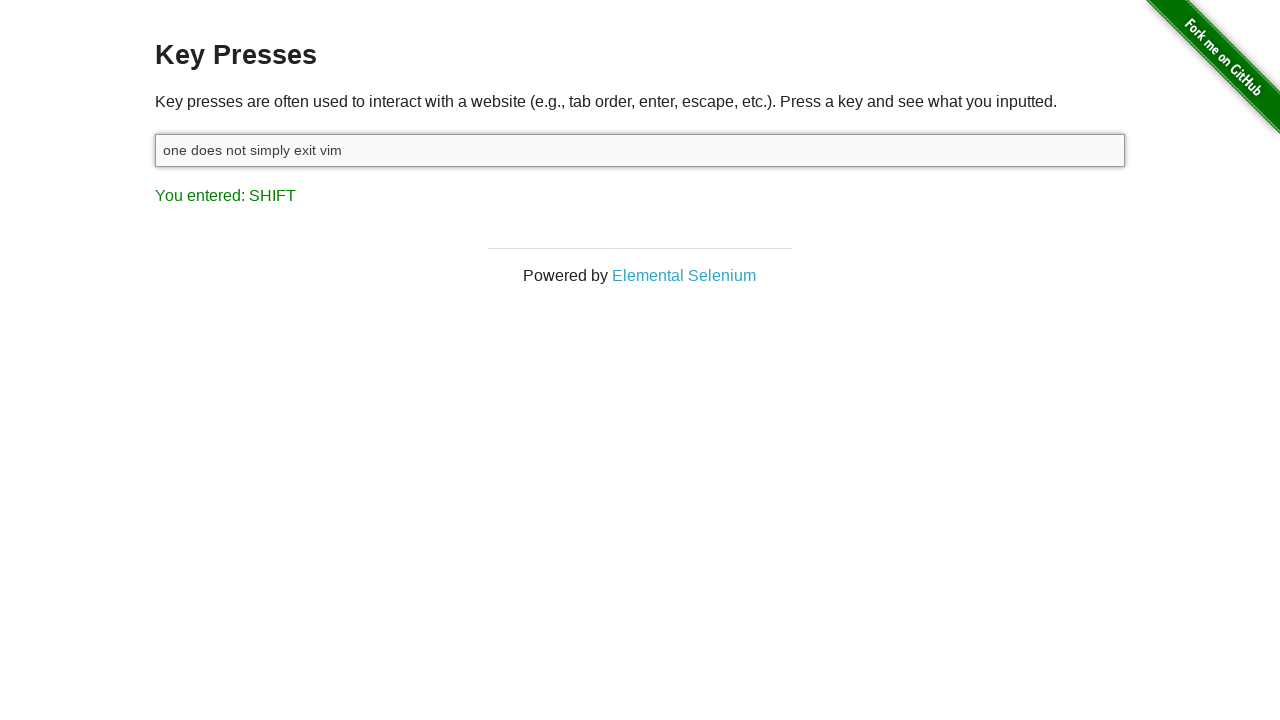

Pressed ArrowLeft while Shift held (selection progress 1/10)
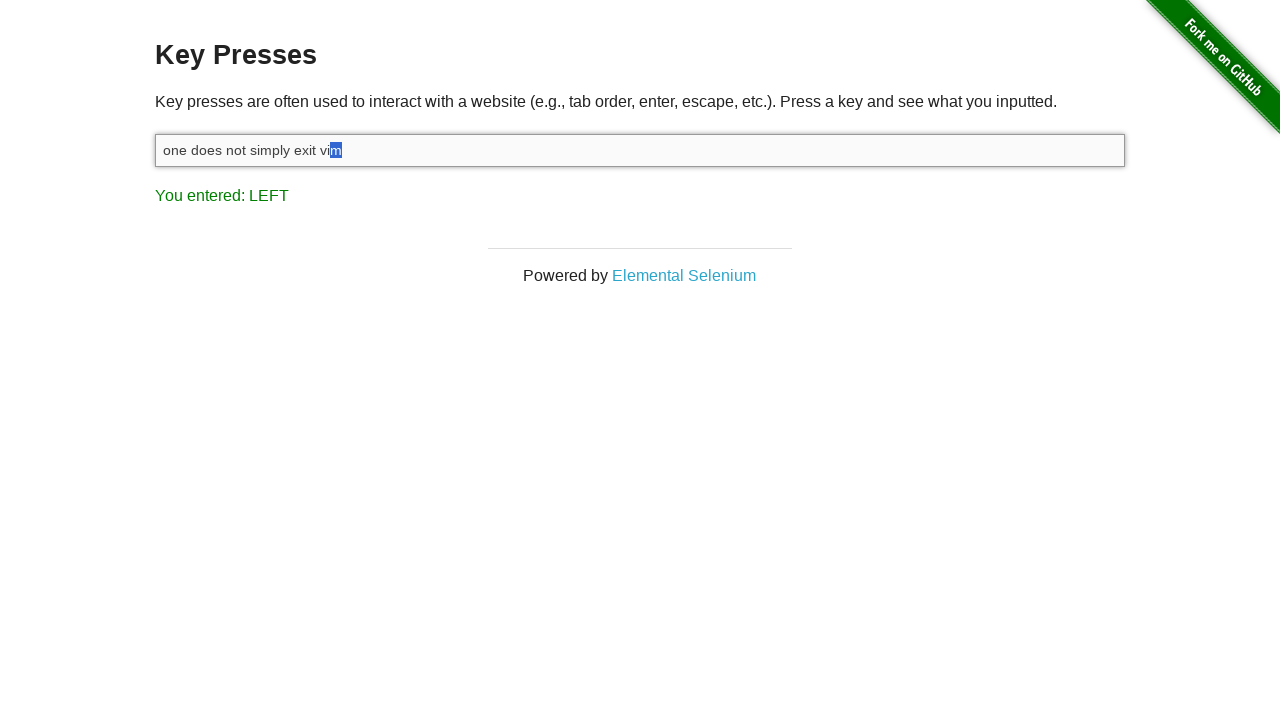

Pressed ArrowLeft while Shift held (selection progress 2/10)
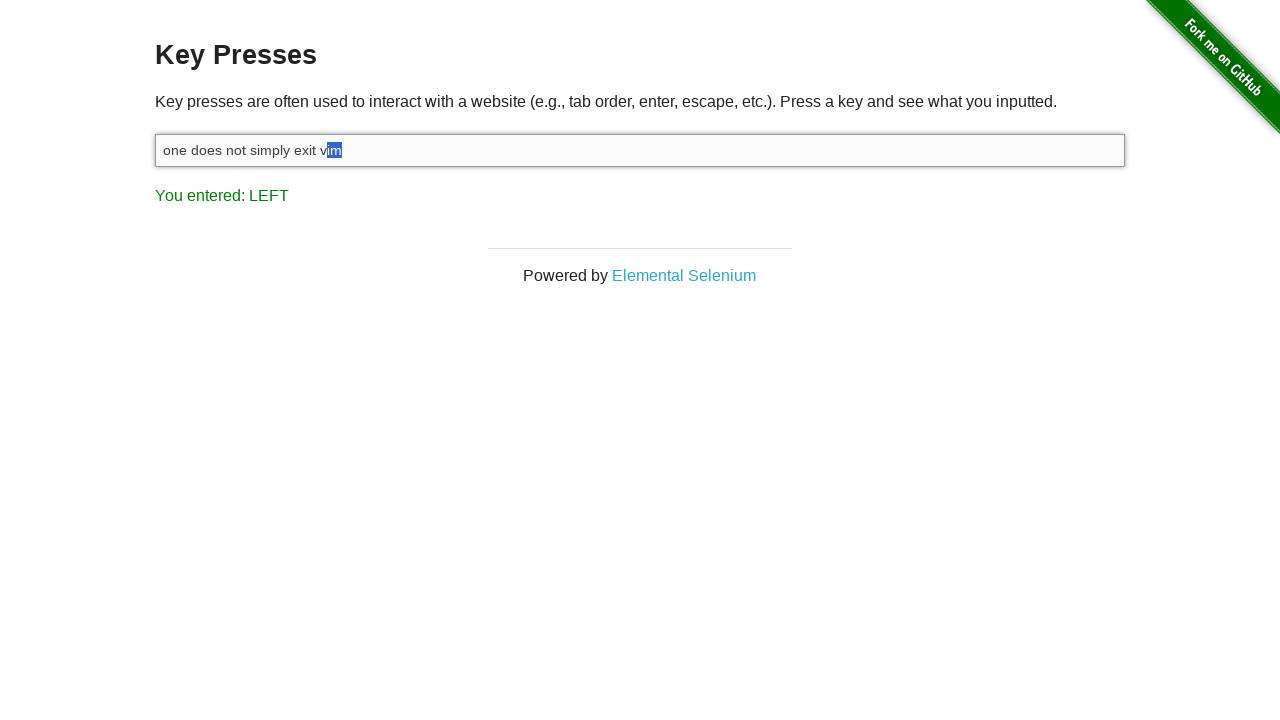

Pressed ArrowLeft while Shift held (selection progress 3/10)
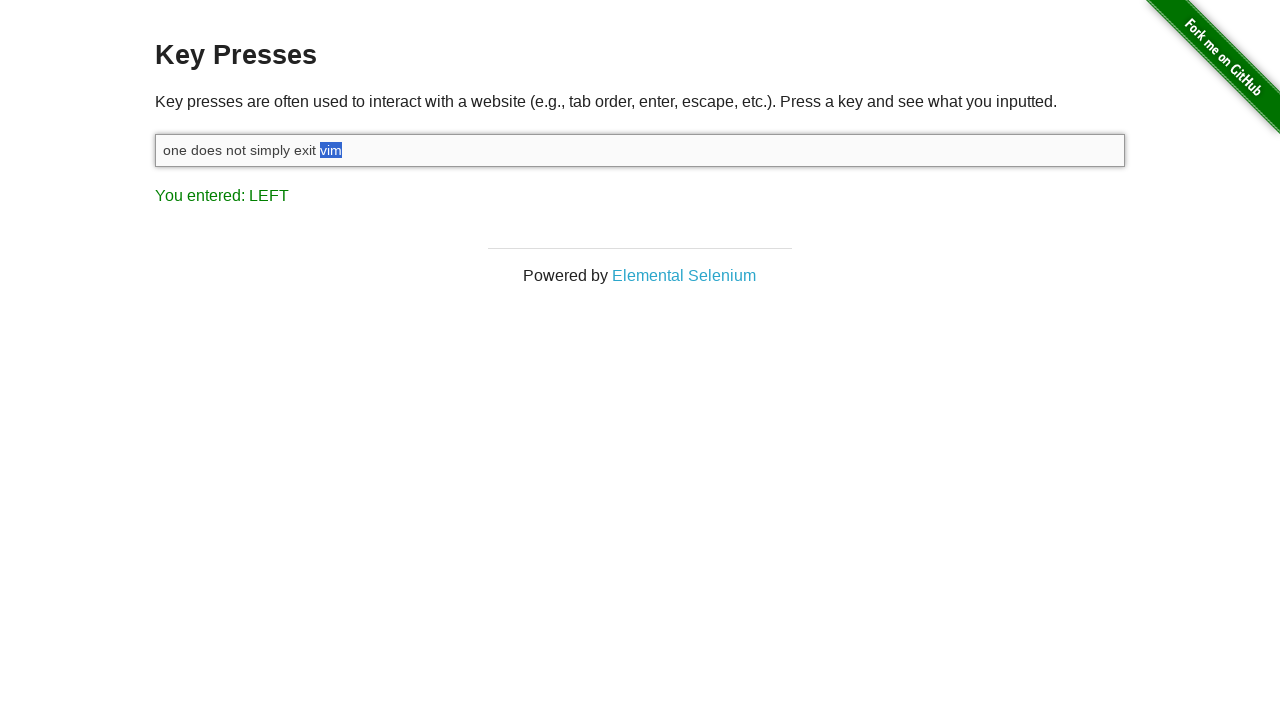

Pressed ArrowLeft while Shift held (selection progress 4/10)
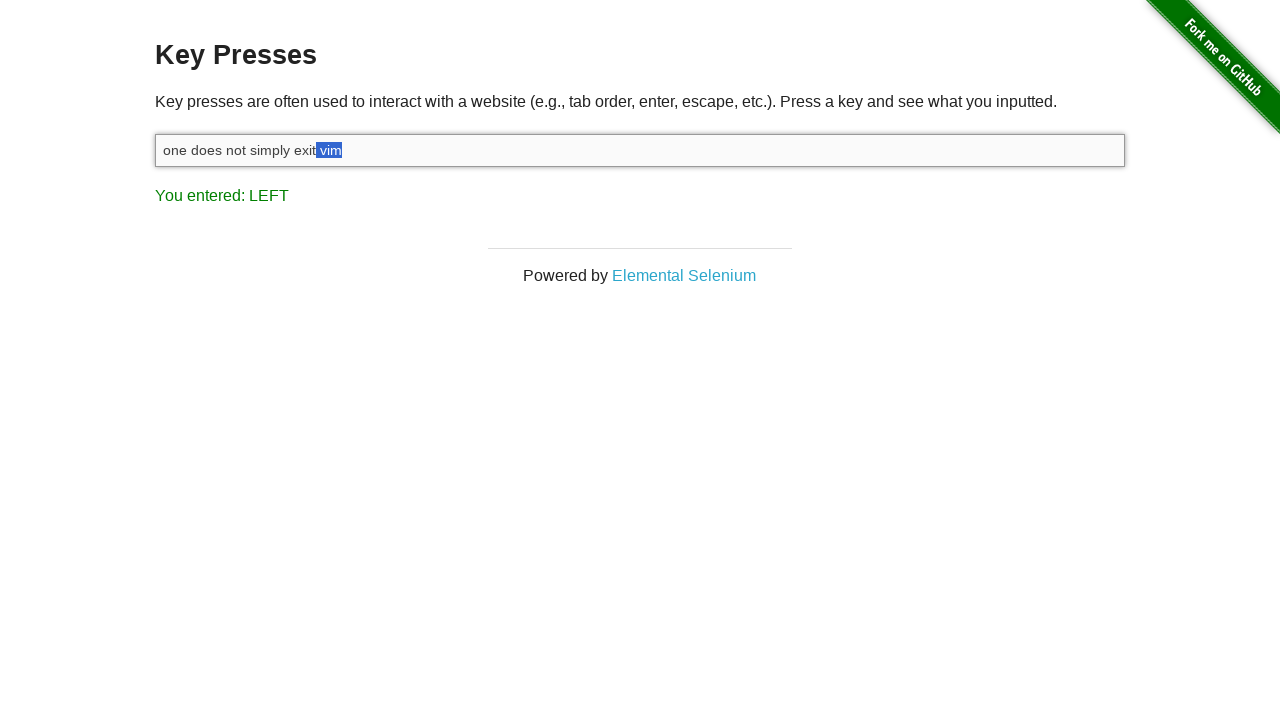

Pressed ArrowLeft while Shift held (selection progress 5/10)
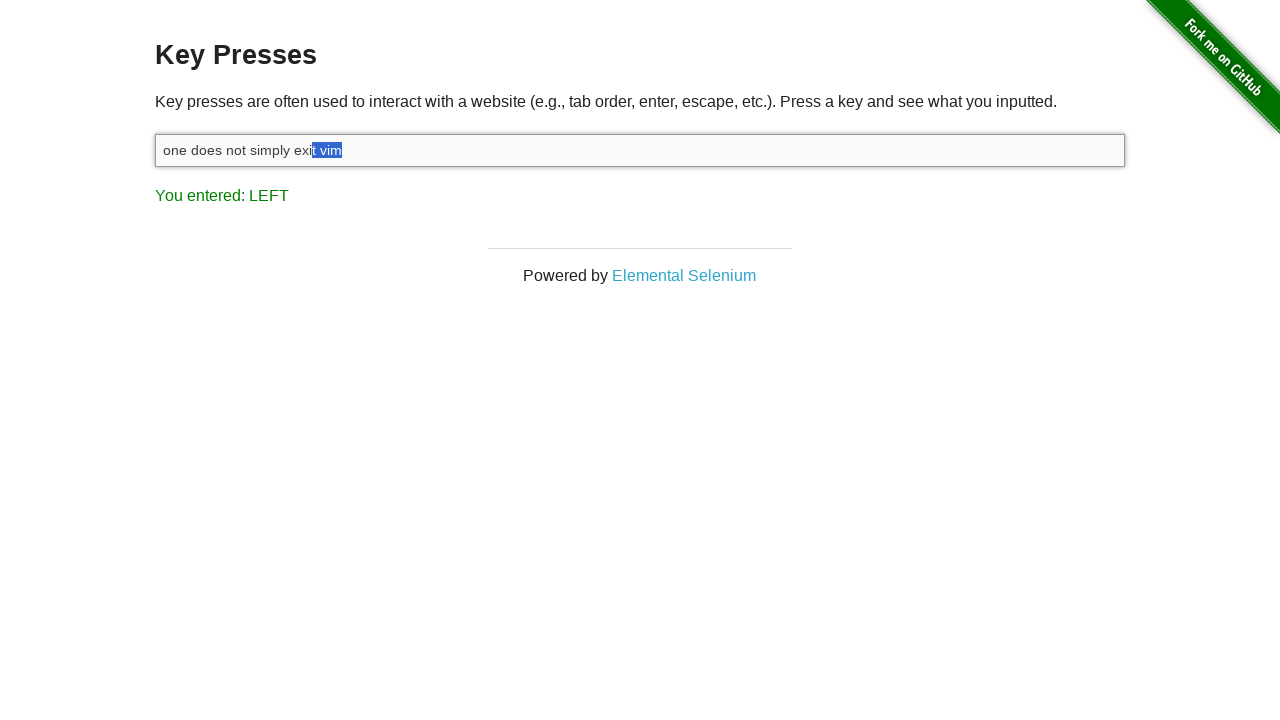

Pressed ArrowLeft while Shift held (selection progress 6/10)
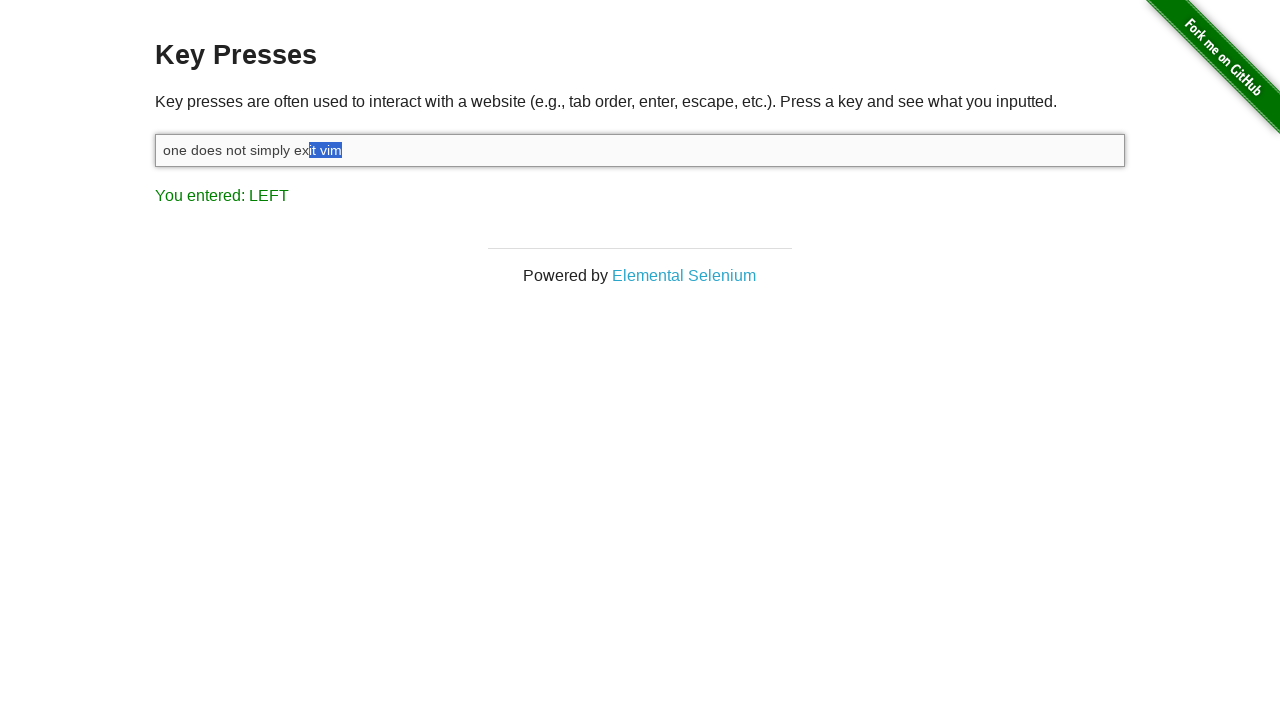

Pressed ArrowLeft while Shift held (selection progress 7/10)
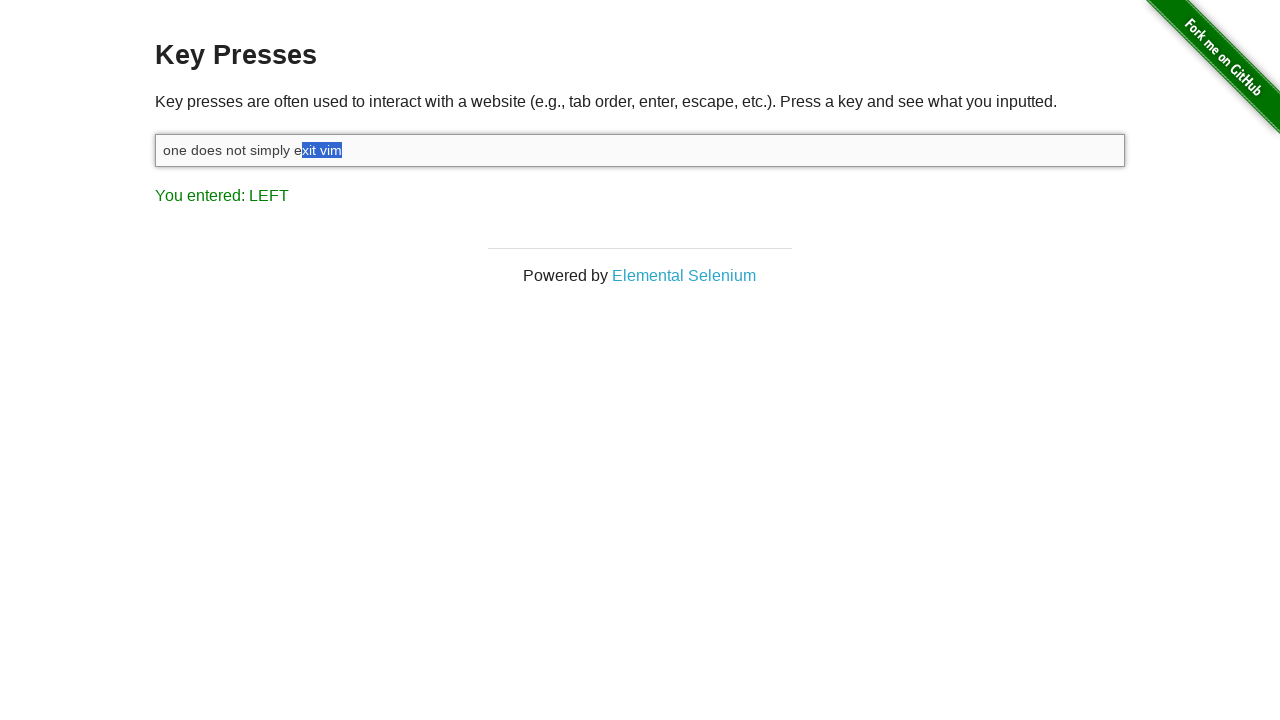

Pressed ArrowLeft while Shift held (selection progress 8/10)
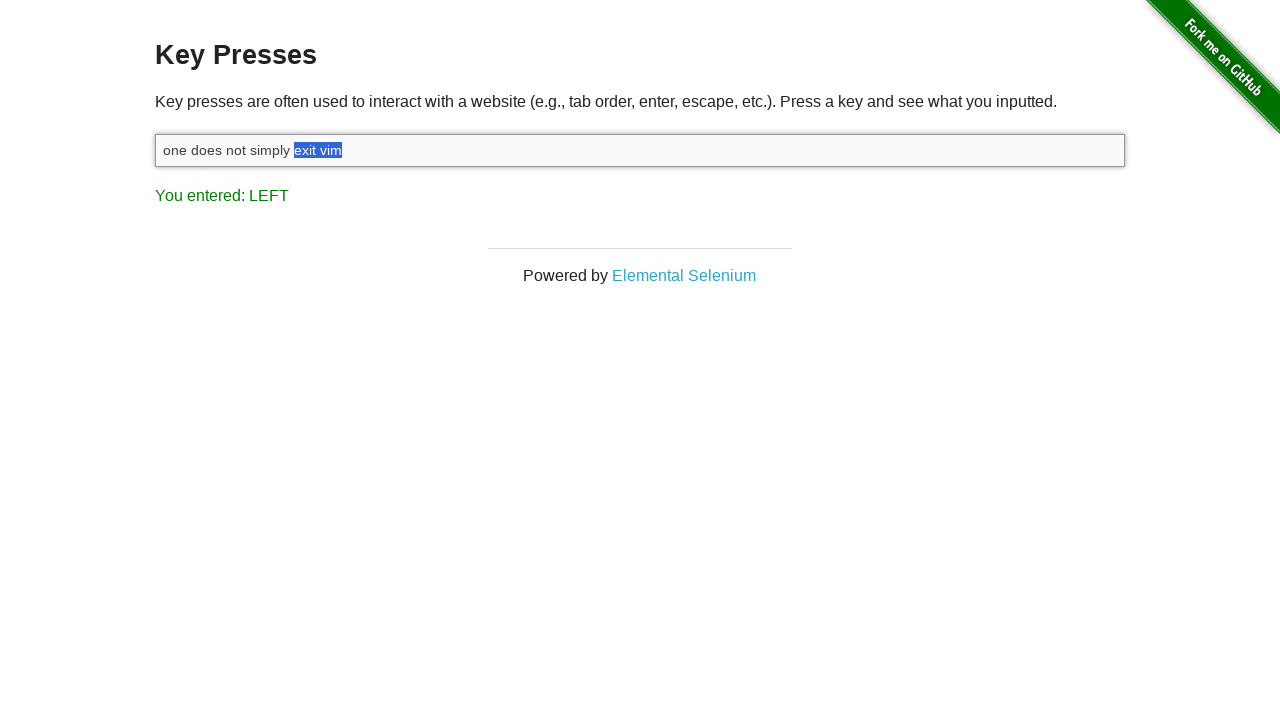

Pressed ArrowLeft while Shift held (selection progress 9/10)
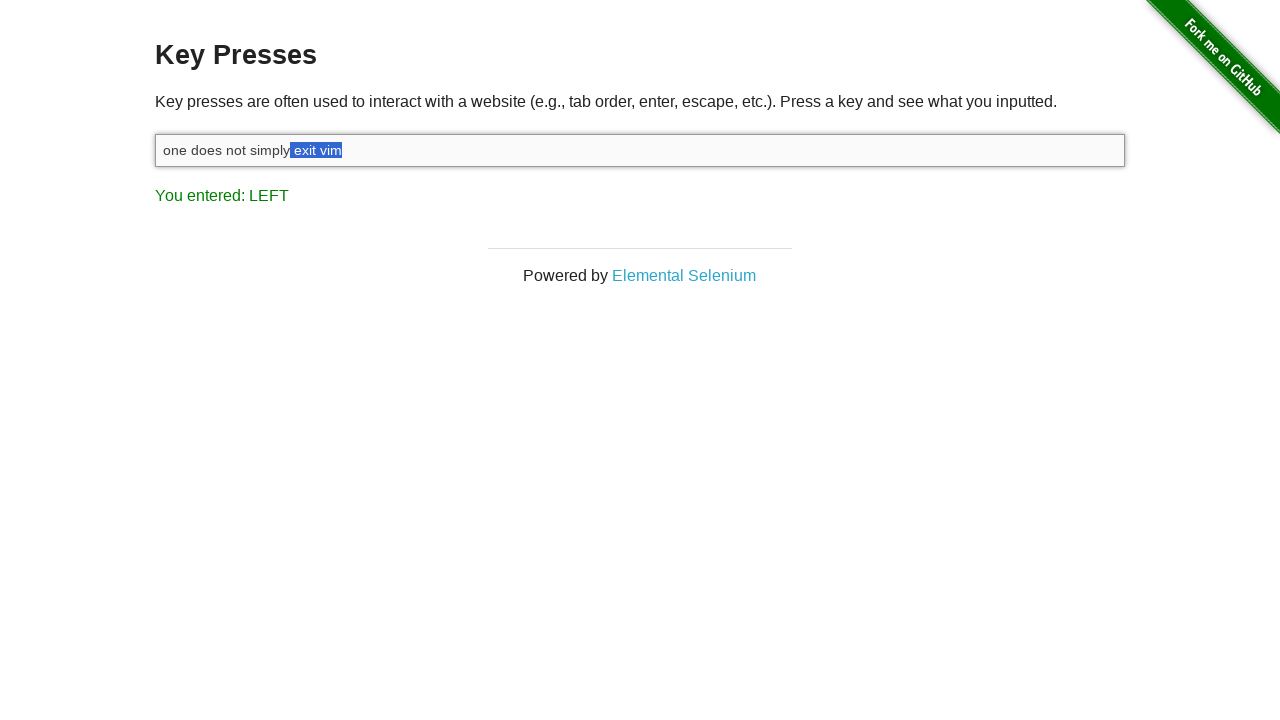

Pressed ArrowLeft while Shift held (selection progress 10/10)
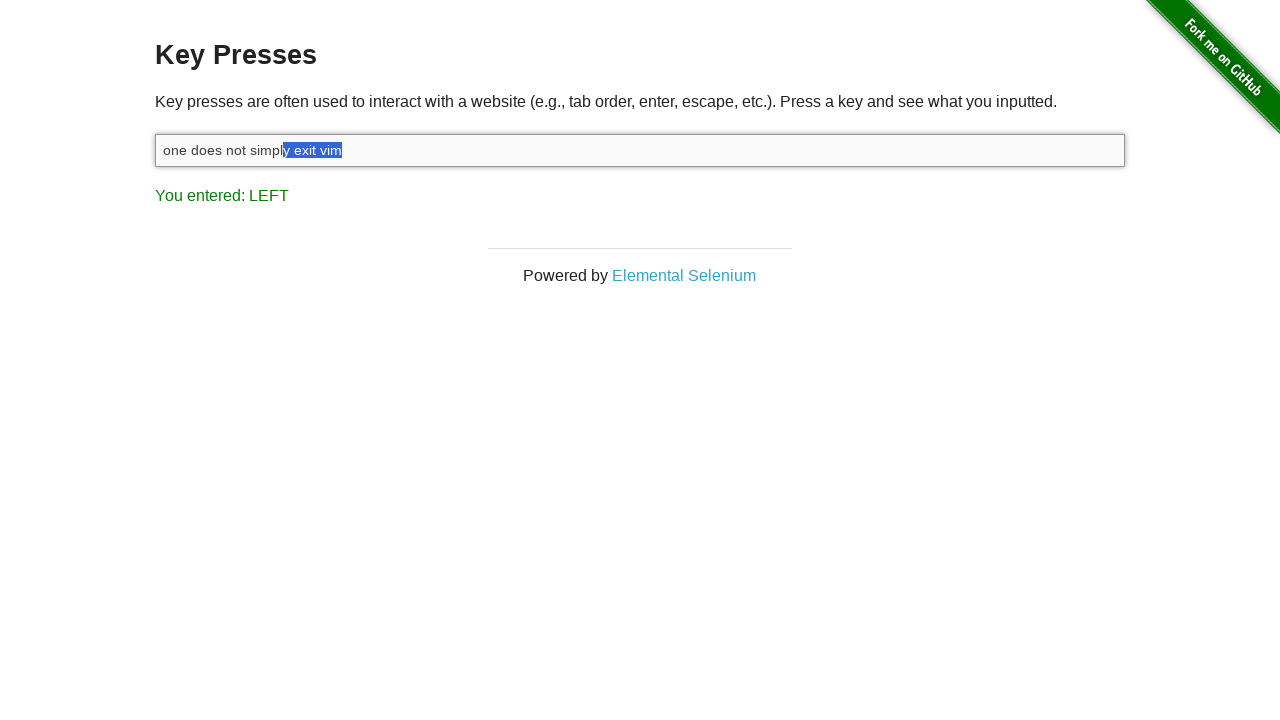

Released Shift key, text ' exit vim' is now selected
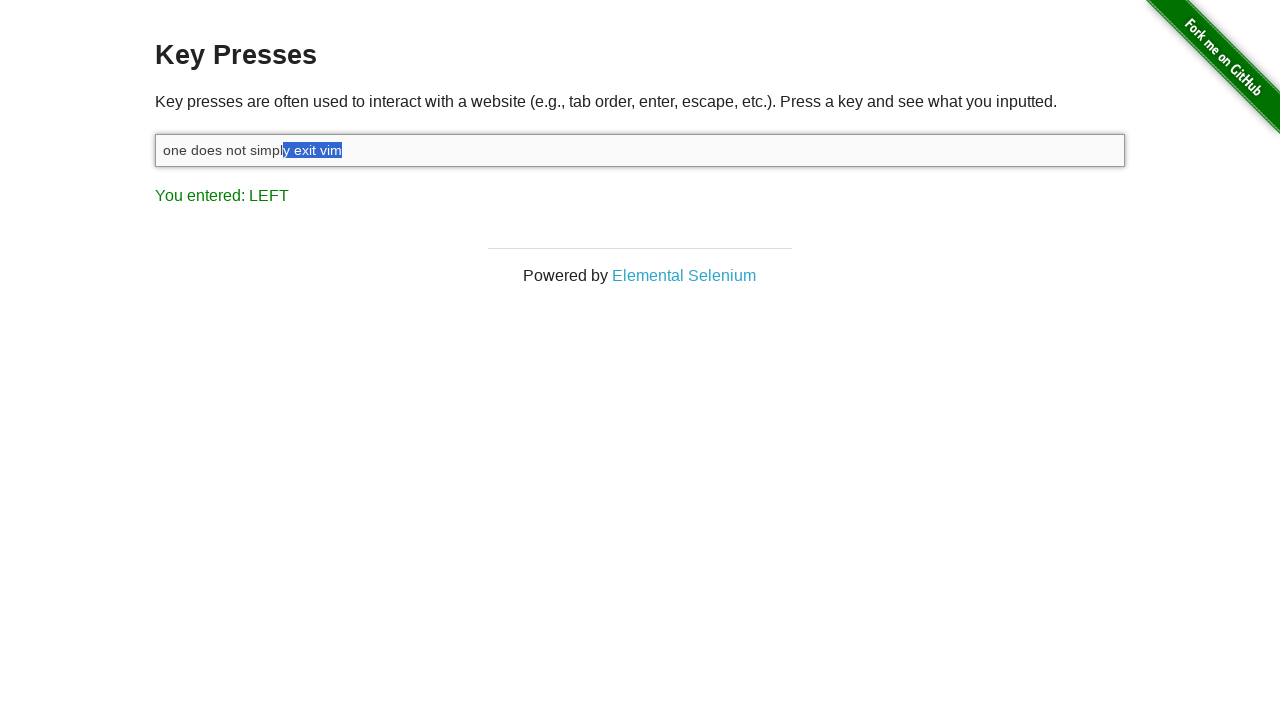

Pressed Backspace to delete the selected text
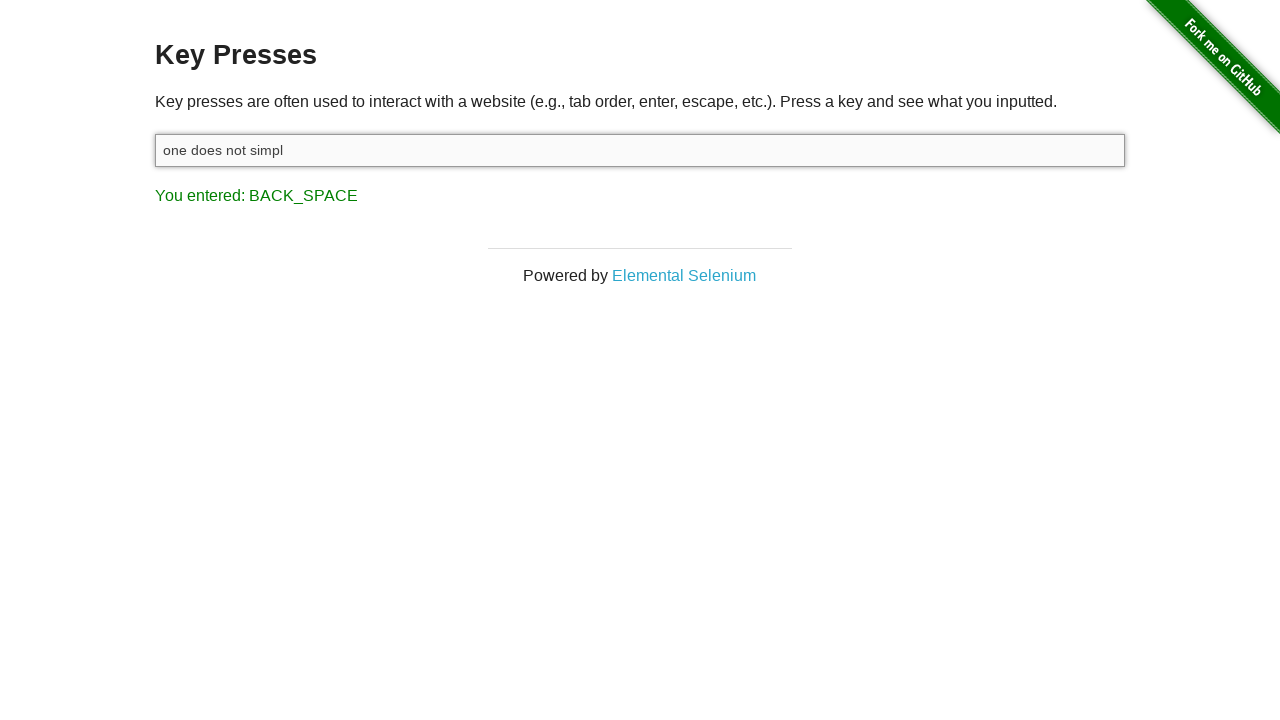

Typed replacement text ' walk into mordor'
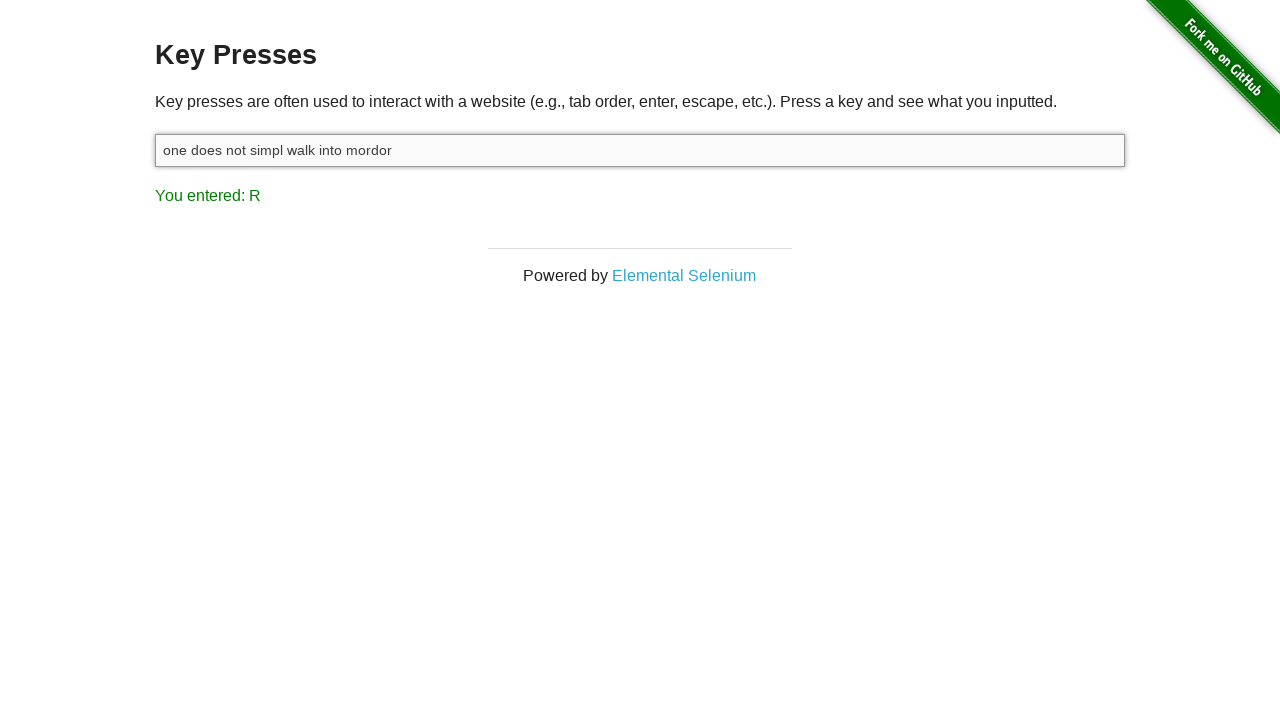

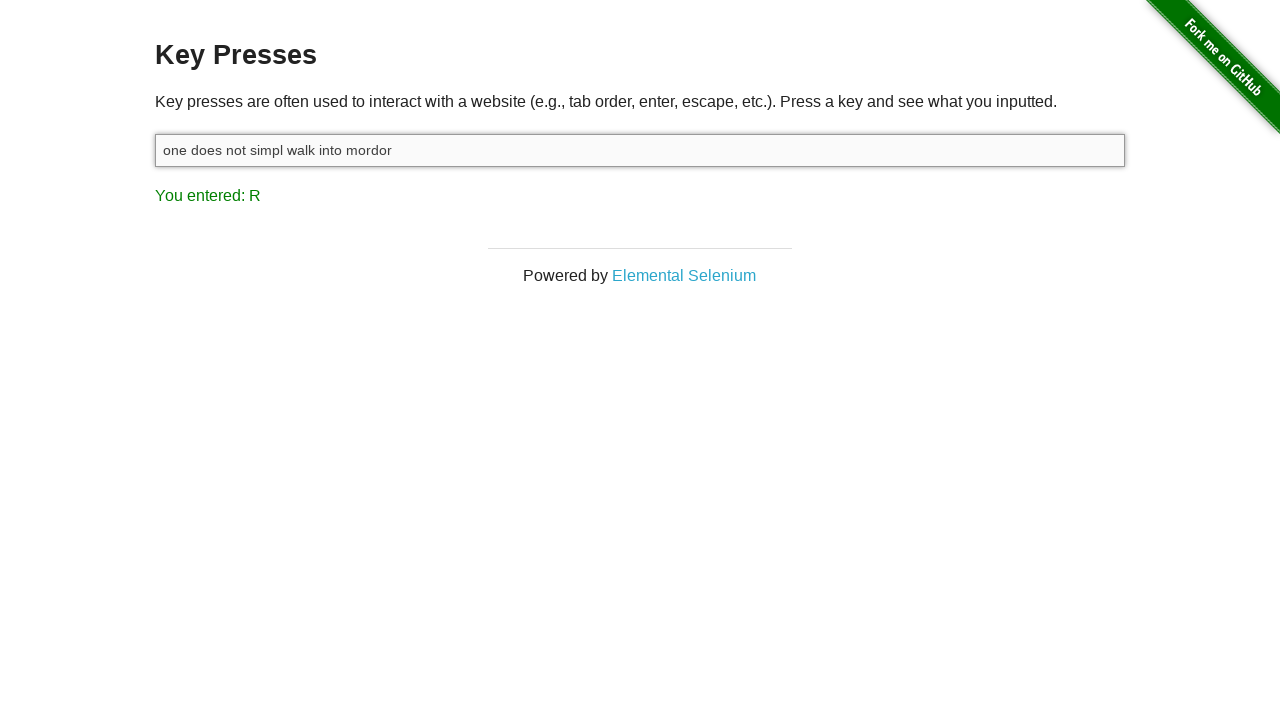